Verifies that the current URL matches the expected automation practice form URL

Starting URL: https://demoqa.com/automation-practice-form

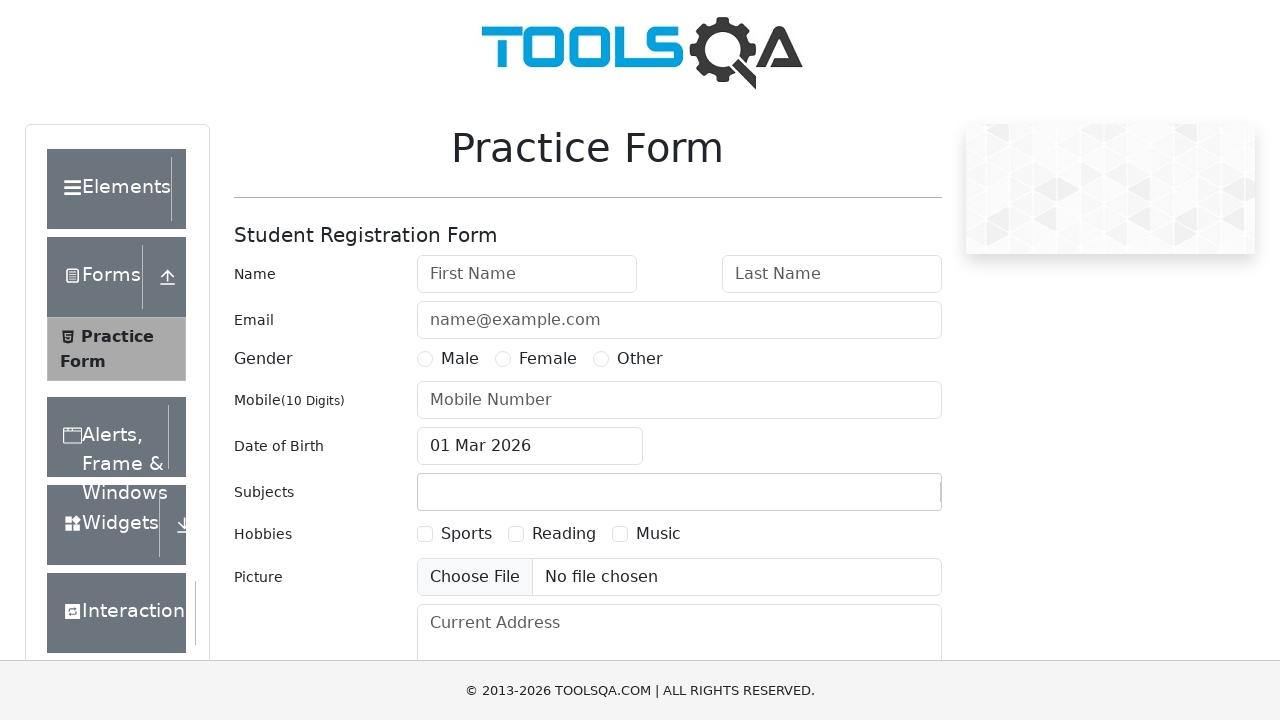

Verified that current URL matches expected automation practice form URL
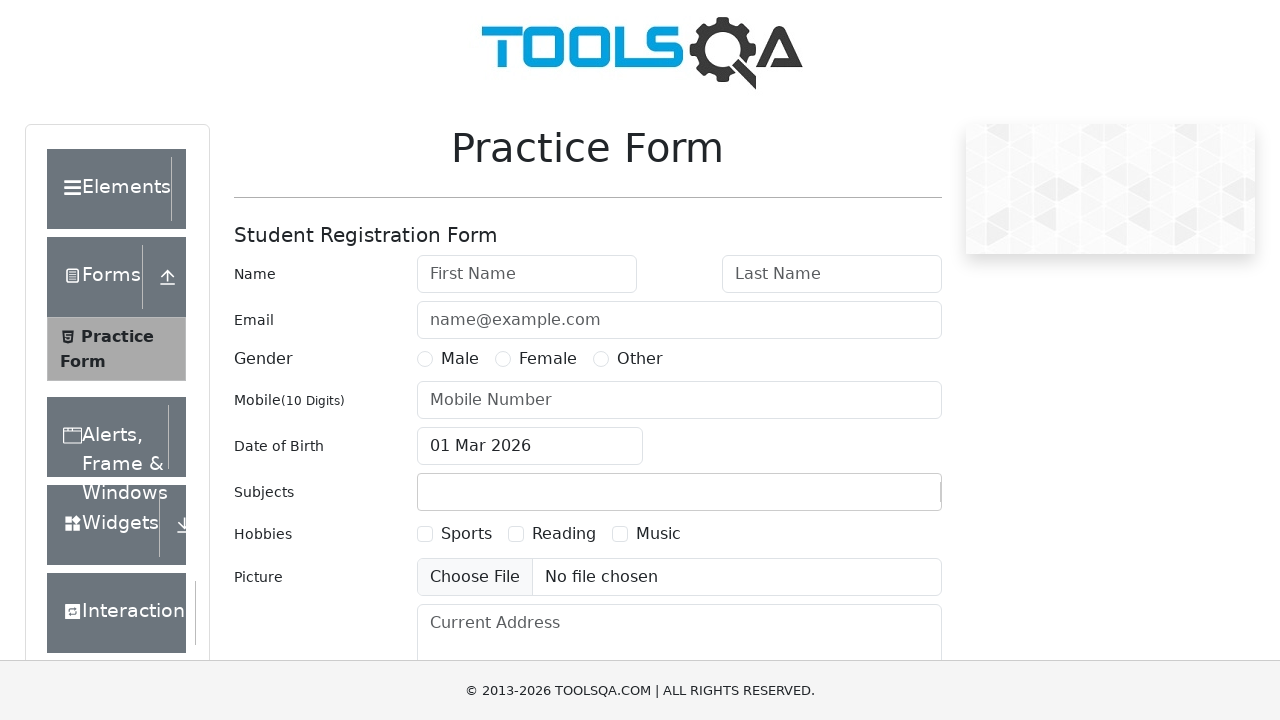

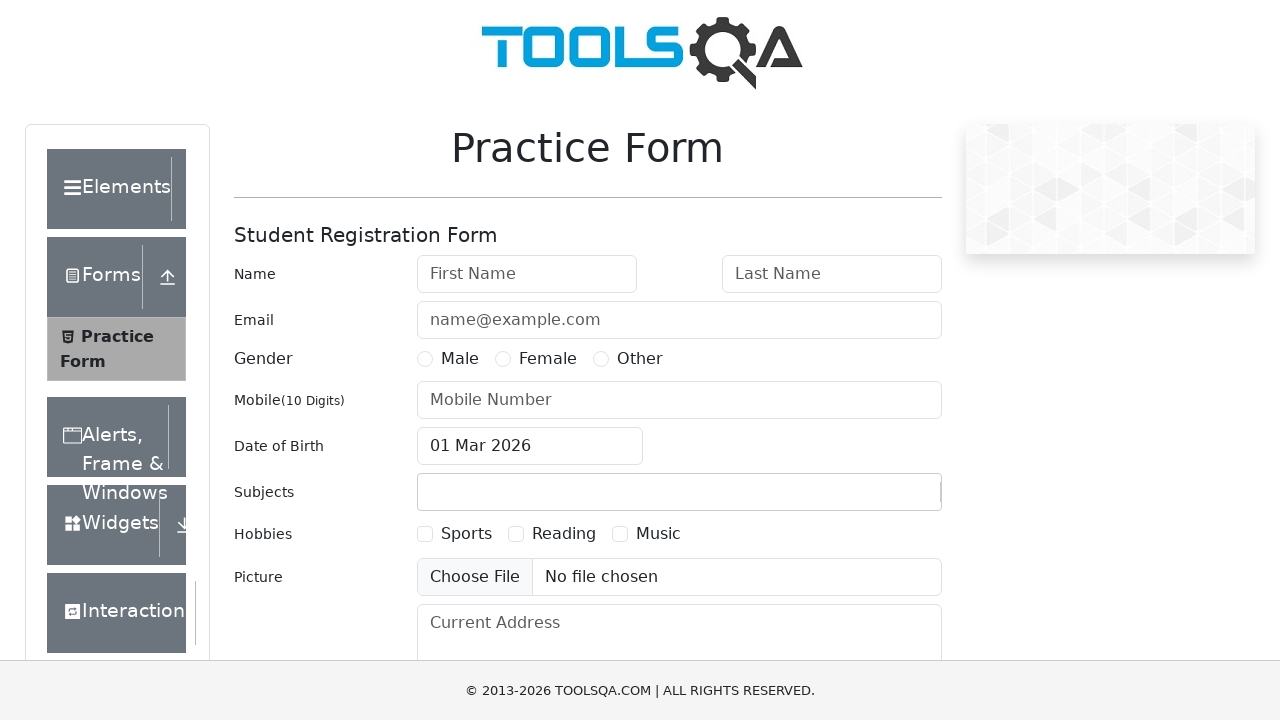